Tests the addition operation of a basic calculator by entering two numbers, selecting Add operation, and verifying the result

Starting URL: https://testsheepnz.github.io/BasicCalculator.html

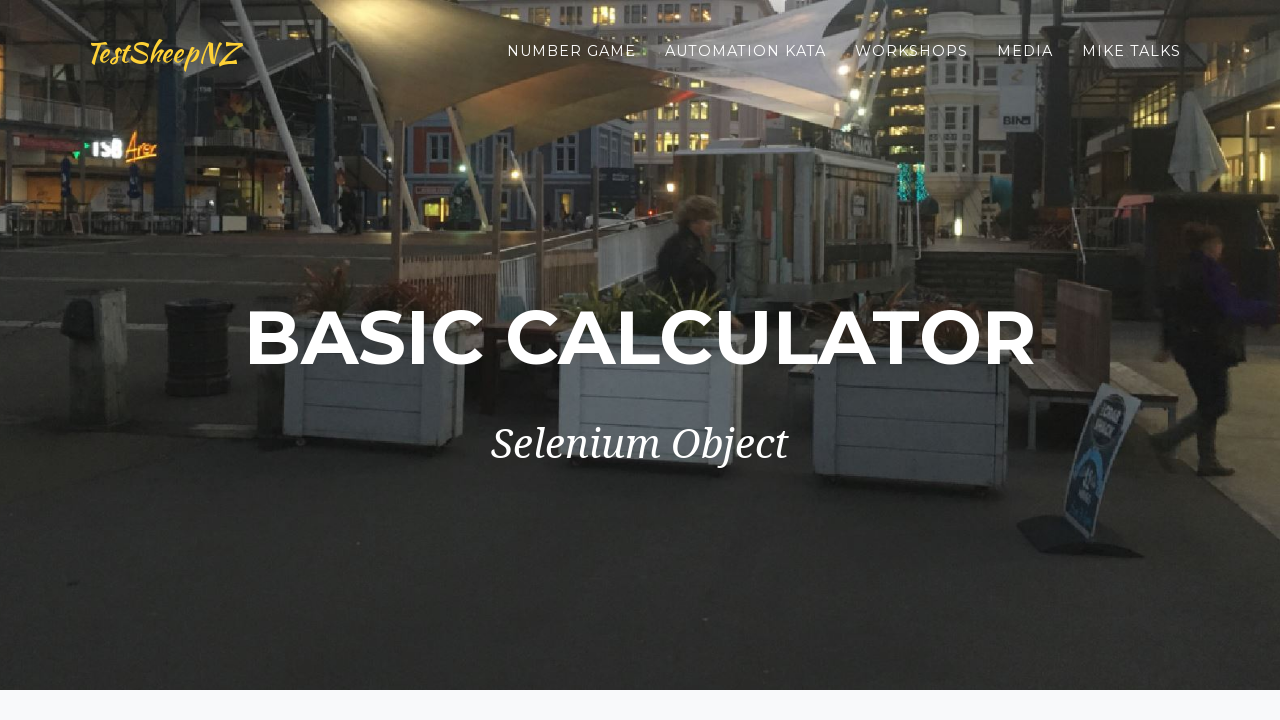

Entered '4' in the first number field on #number1Field
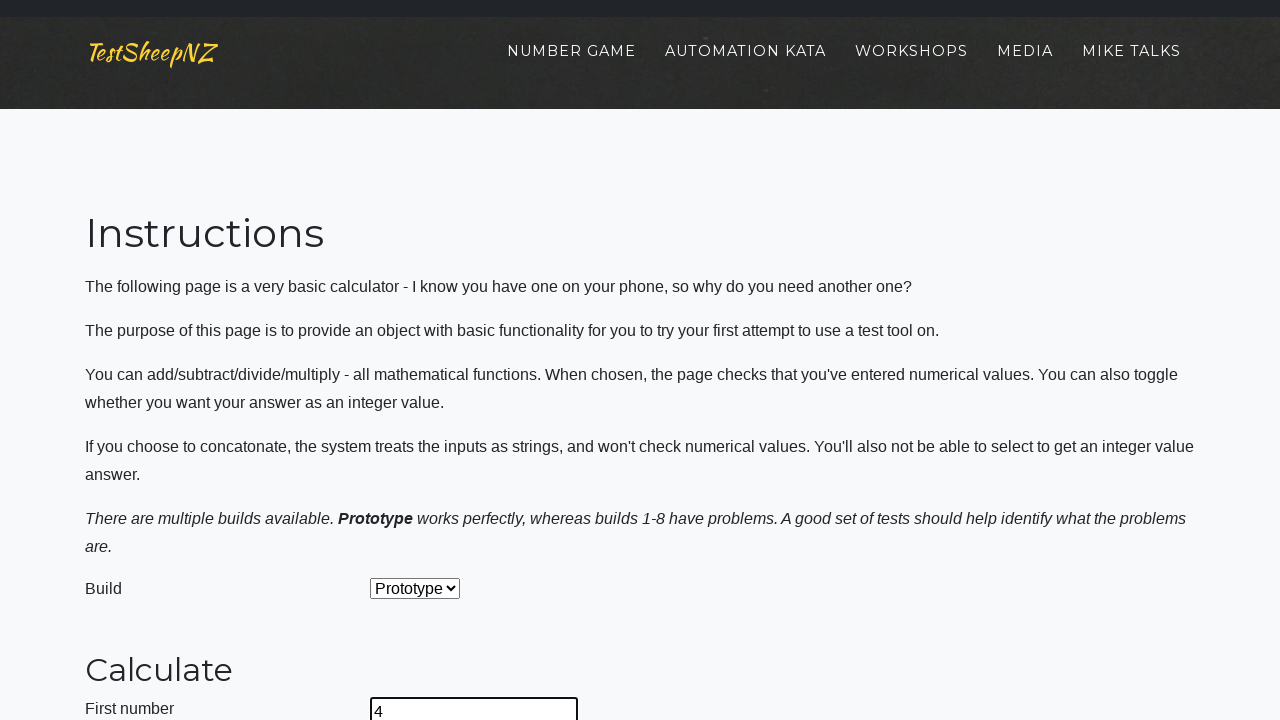

Entered '2' in the second number field on #number2Field
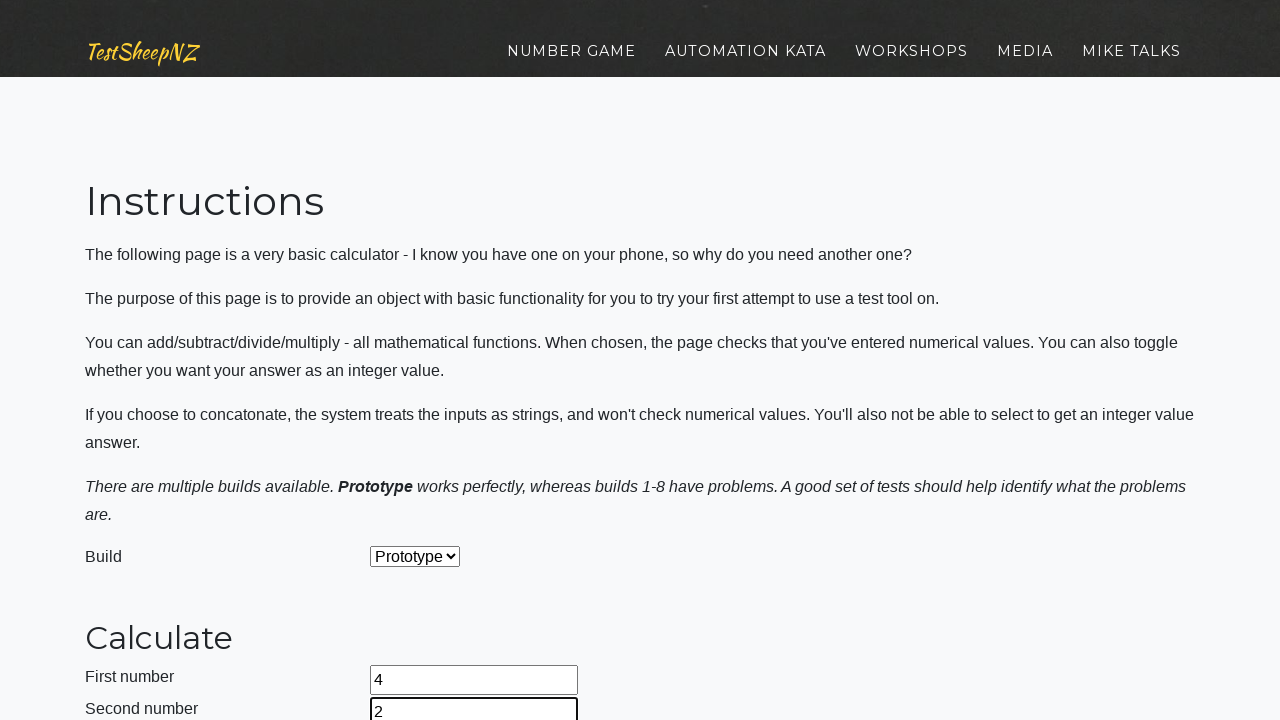

Selected 'Add' operation from the dropdown on #selectOperationDropdown
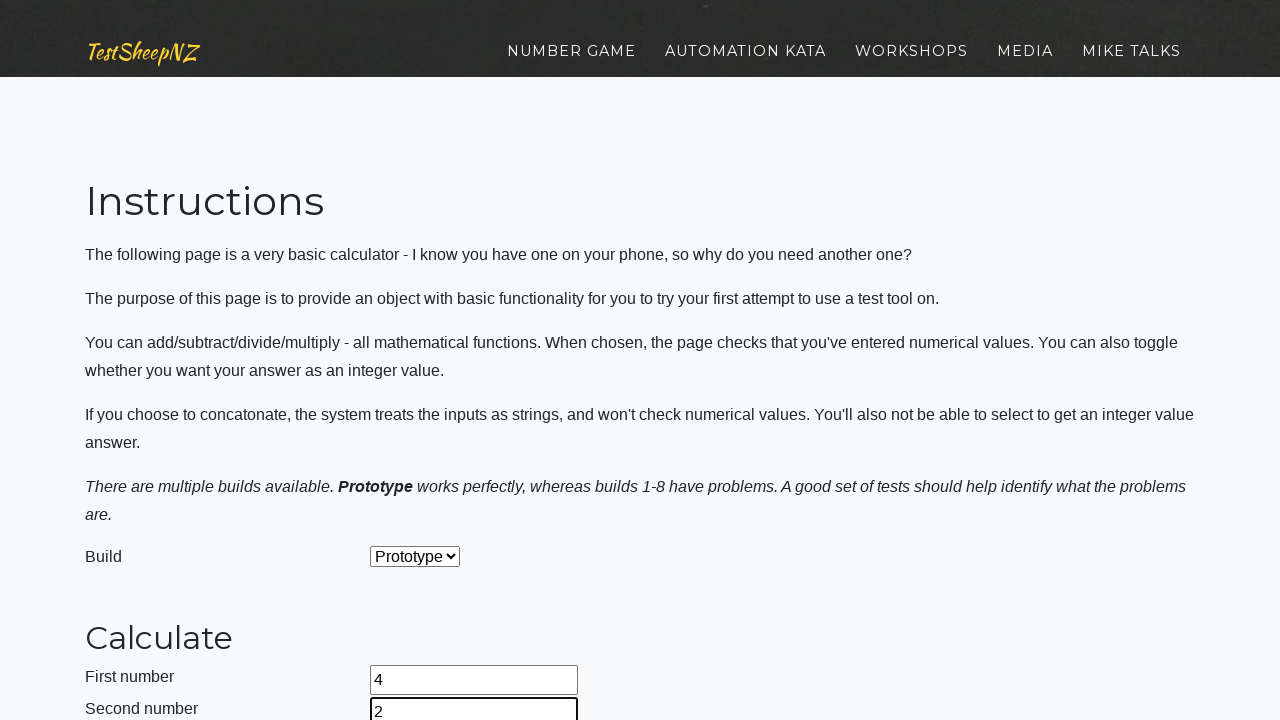

Clicked the calculate button at (422, 361) on #calculateButton
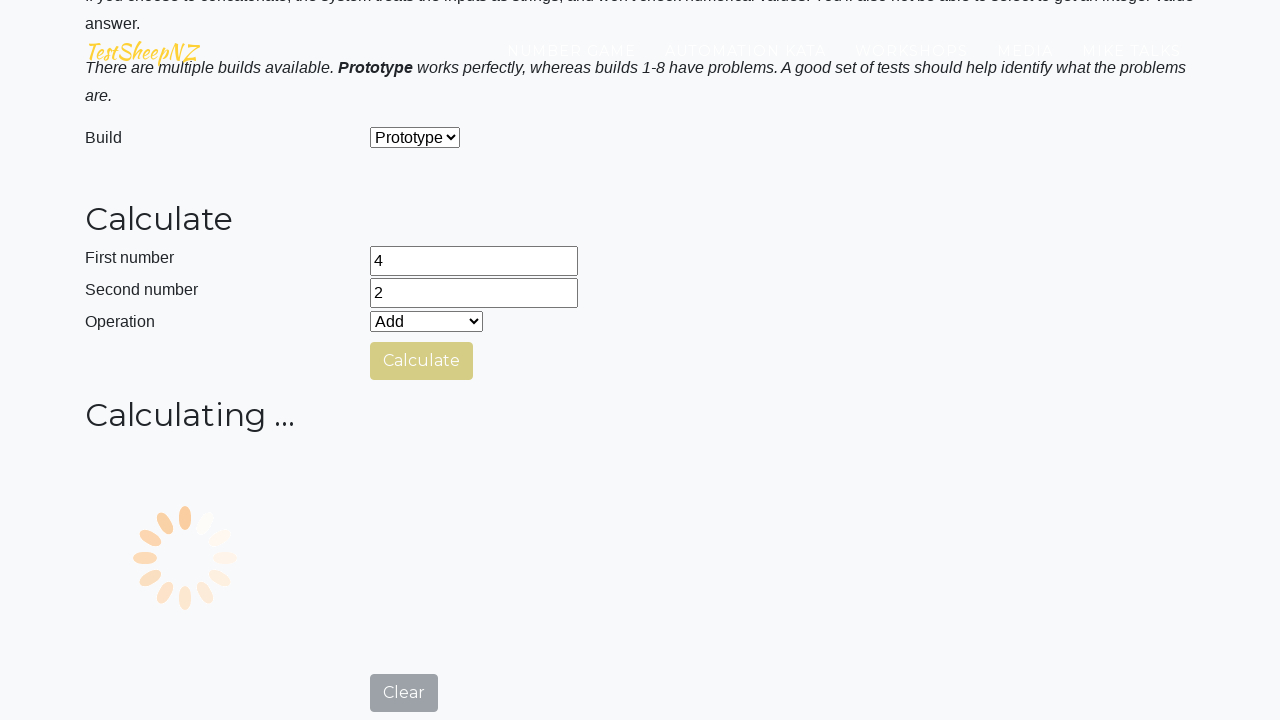

Result field appeared with the calculation result
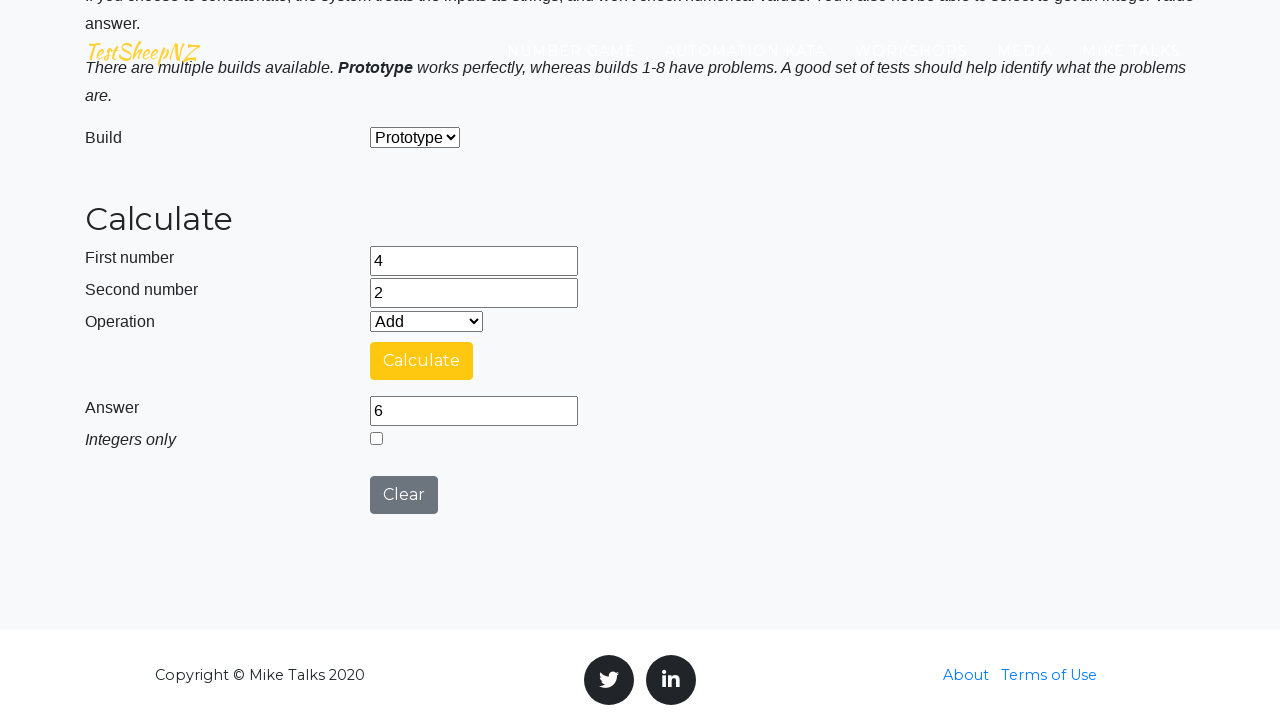

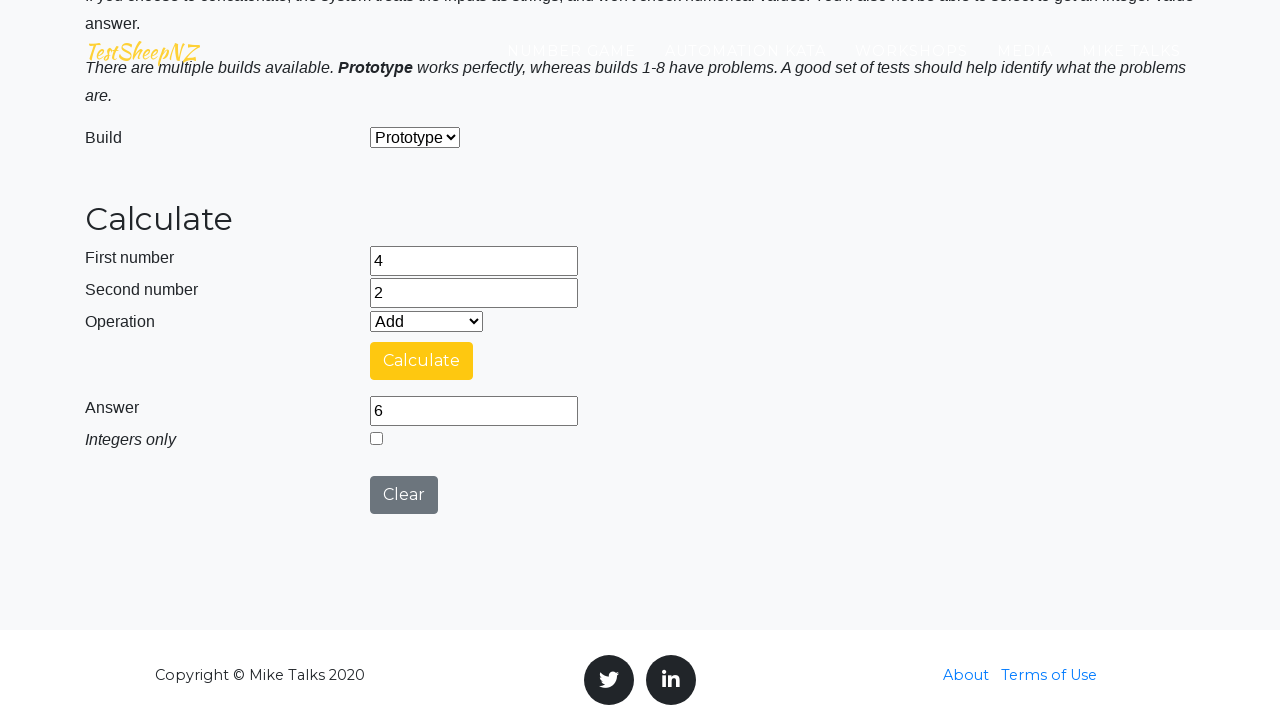